Tests the 12306 Chinese railway ticket query functionality by entering departure station, arrival station, travel date, and clicking the search button to query available tickets.

Starting URL: https://kyfw.12306.cn/otn/leftTicket/init

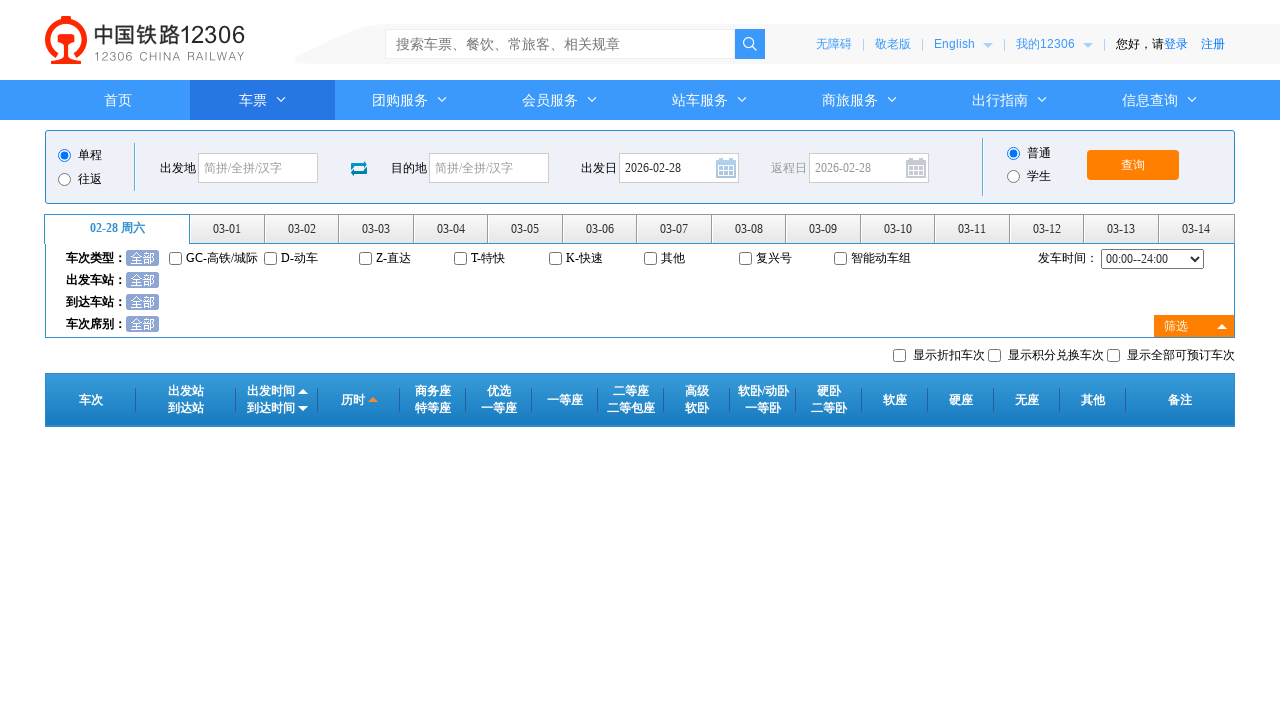

Clicked departure station input field at (258, 168) on #fromStationText
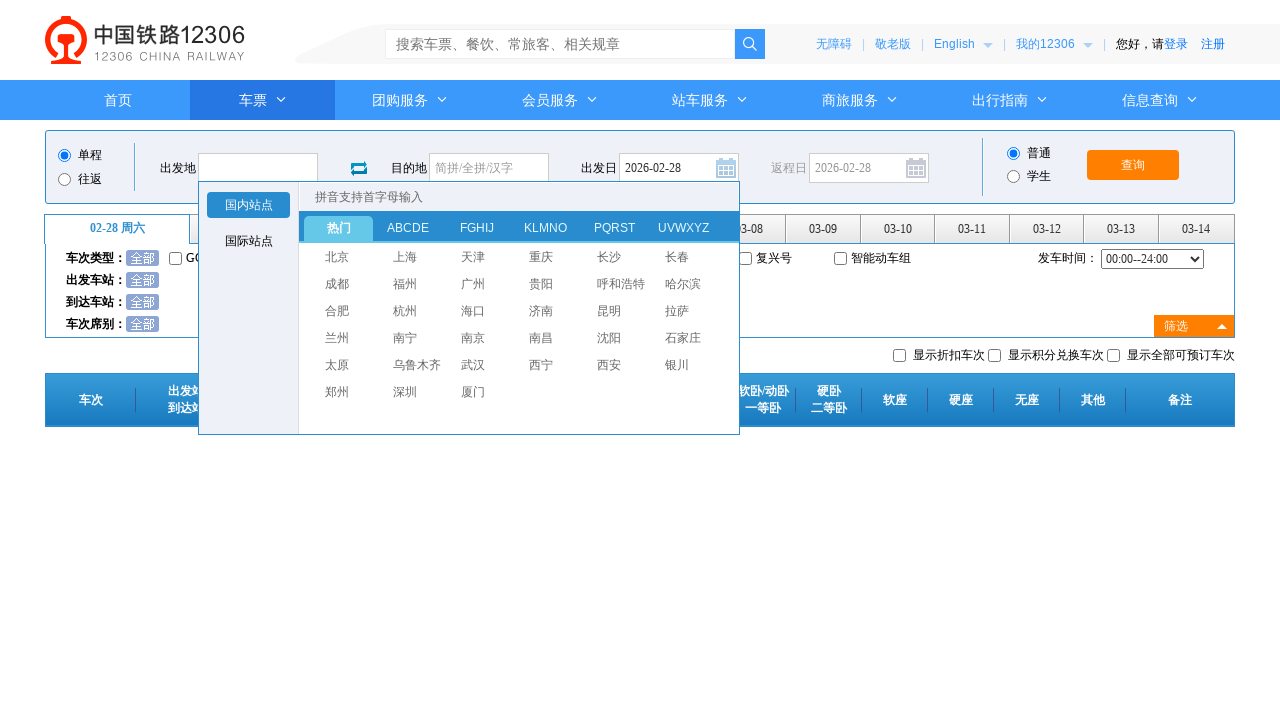

Filled departure station with '北京' (Beijing) on #fromStationText
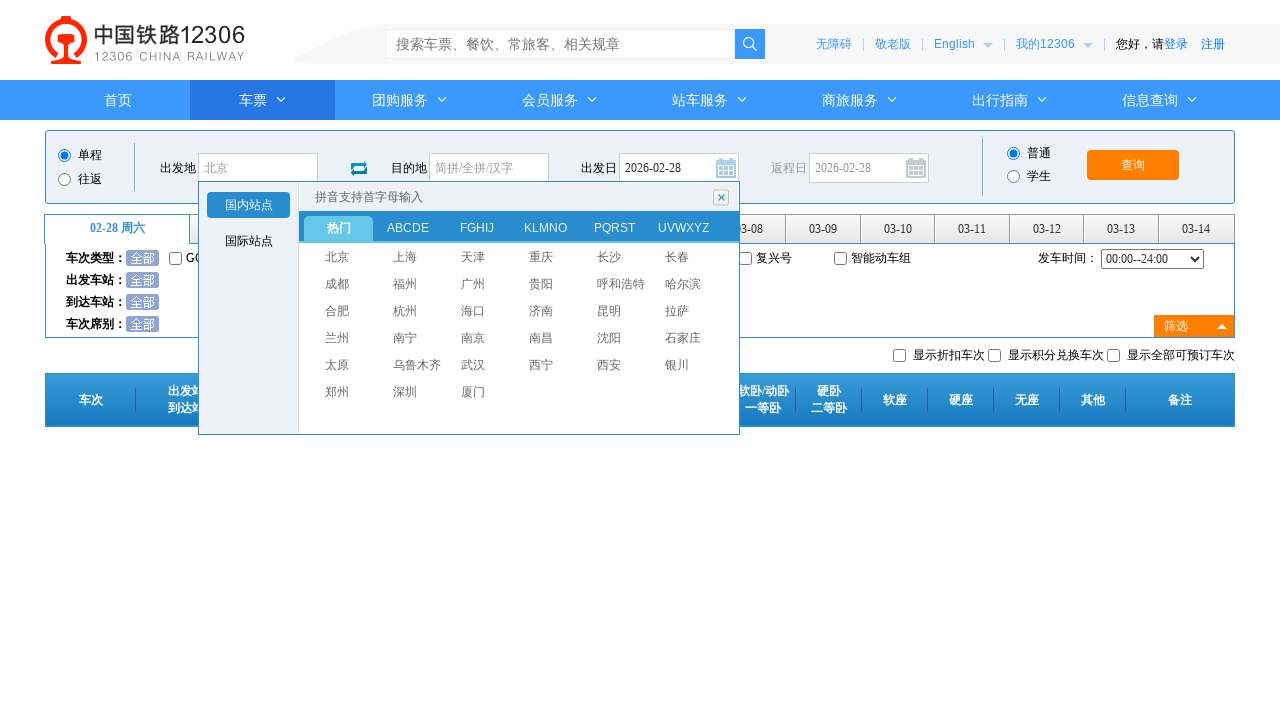

Pressed Enter to confirm departure station selection
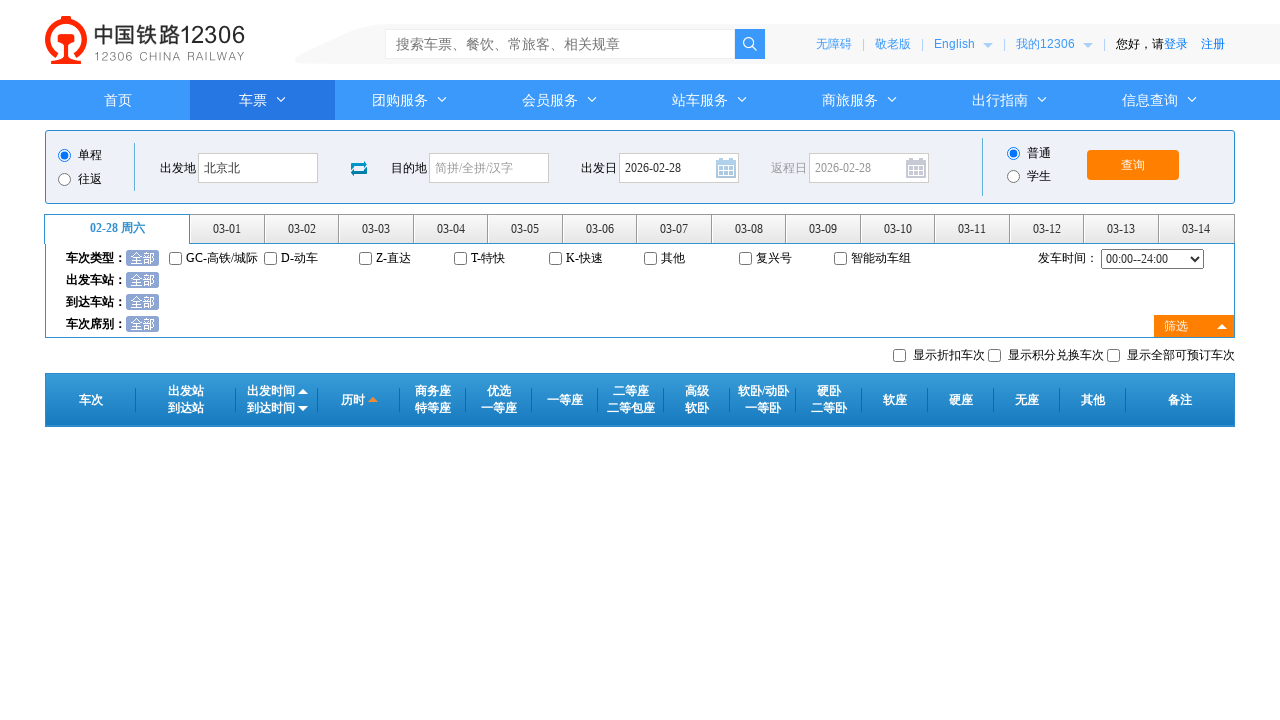

Clicked arrival station input field at (489, 168) on #toStationText
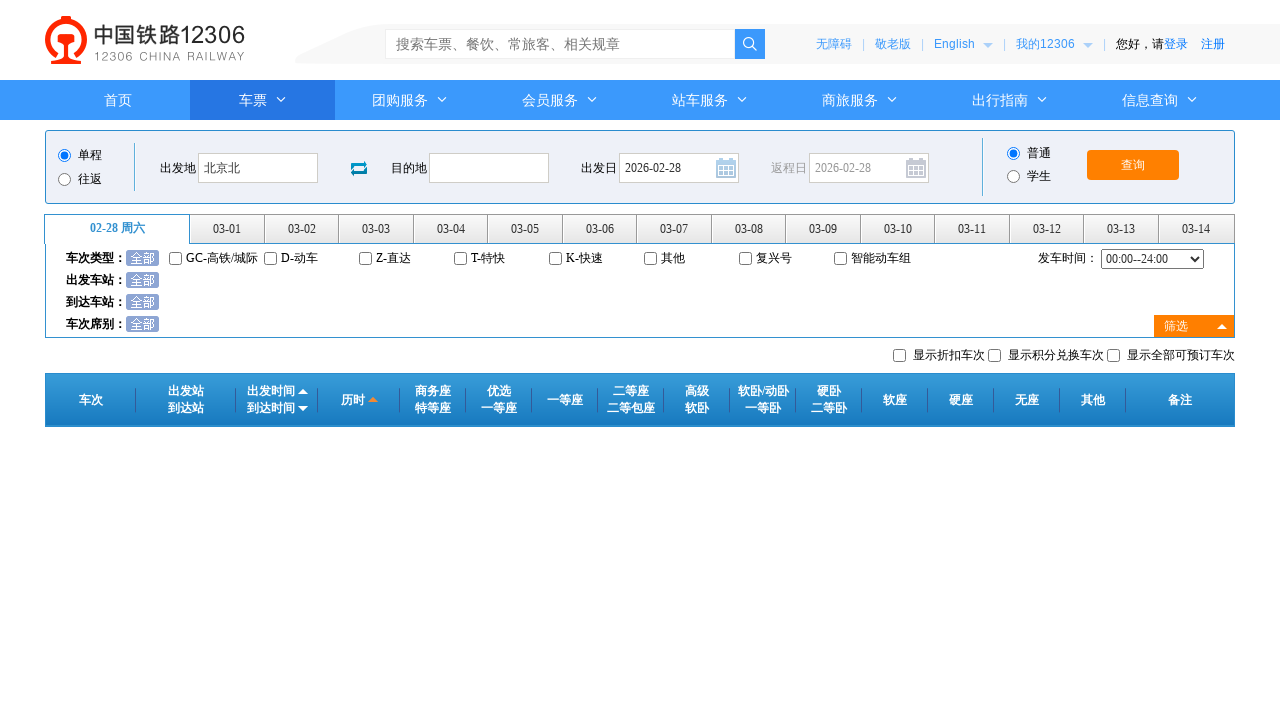

Filled arrival station with '上海' (Shanghai) on #toStationText
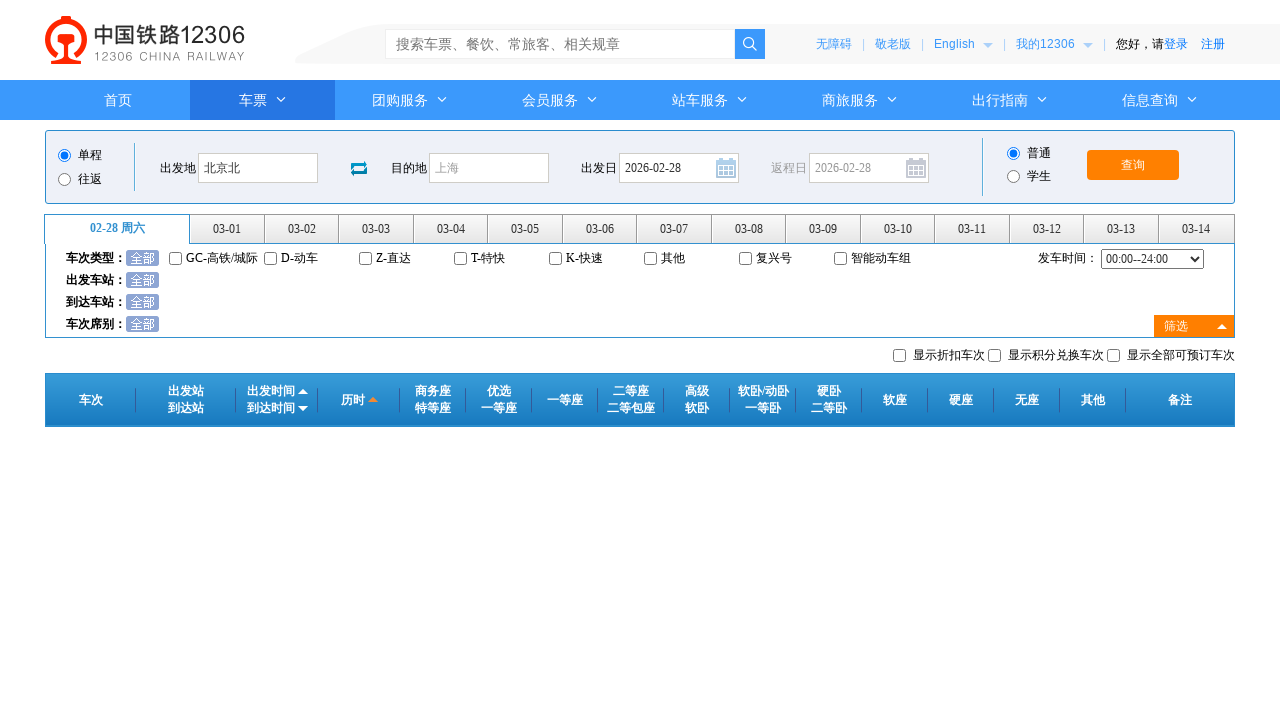

Pressed Enter to confirm arrival station selection
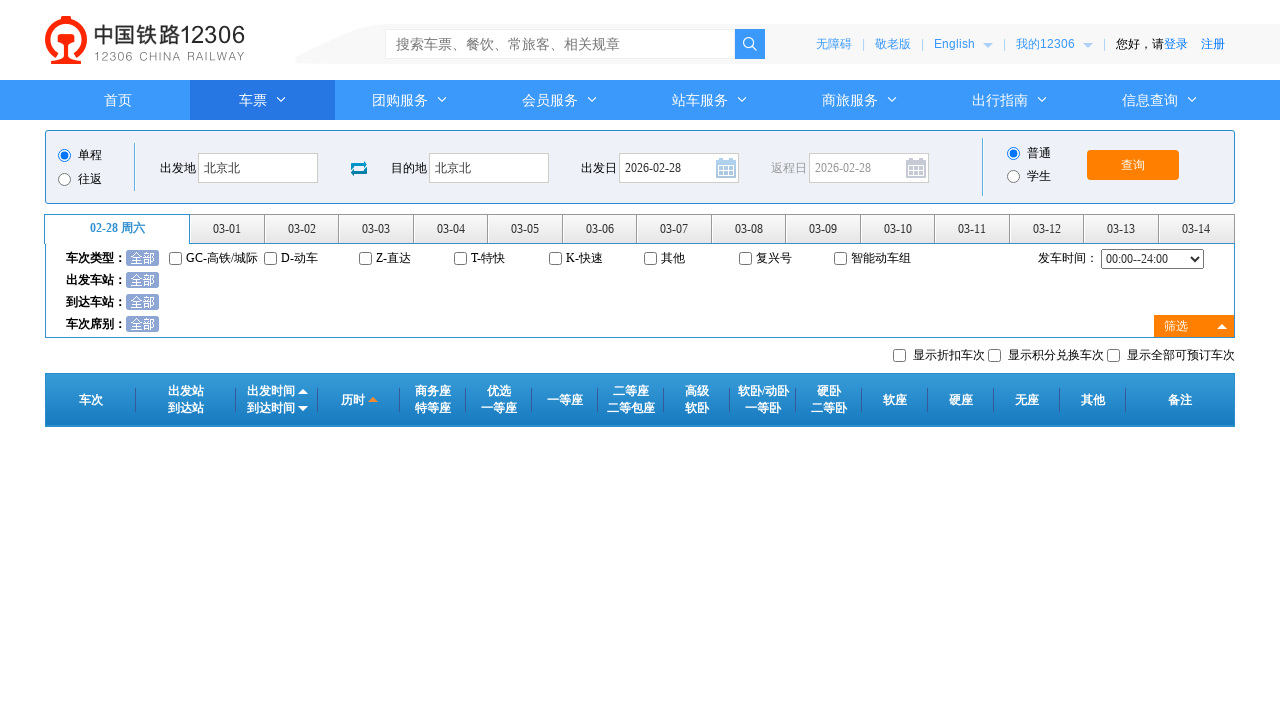

Removed readonly attribute from date field
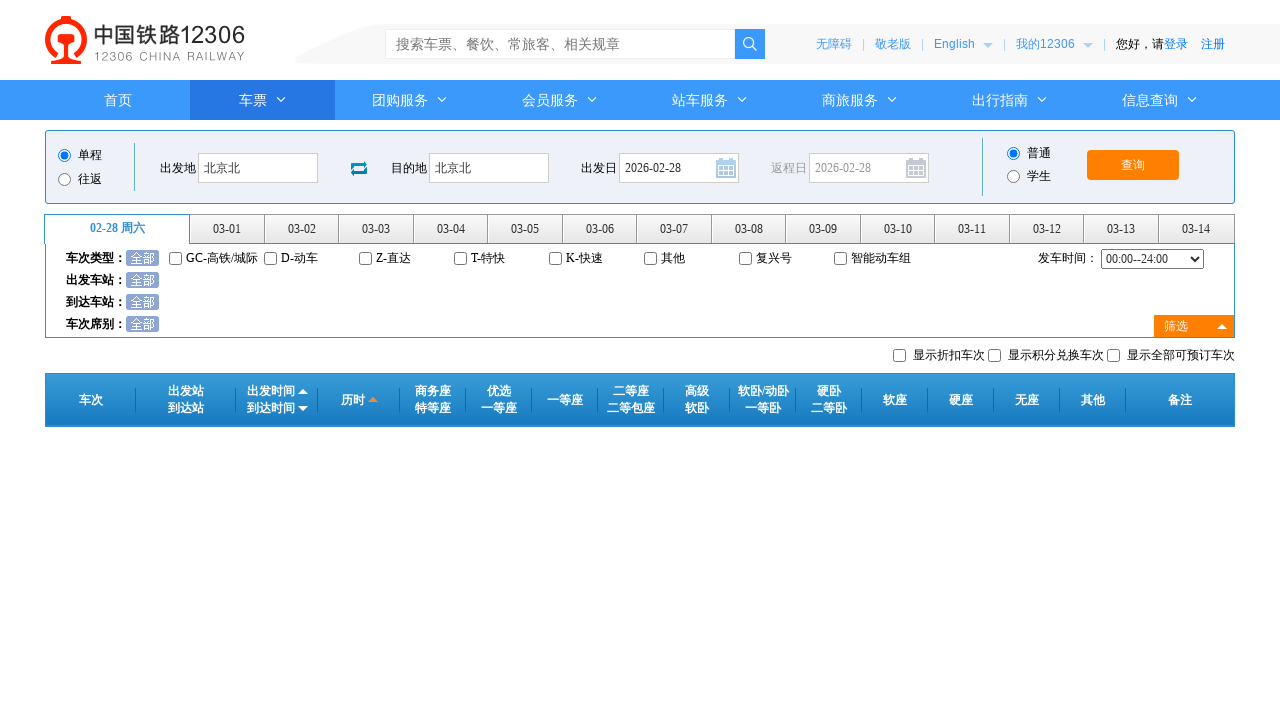

Cleared date field on #train_date
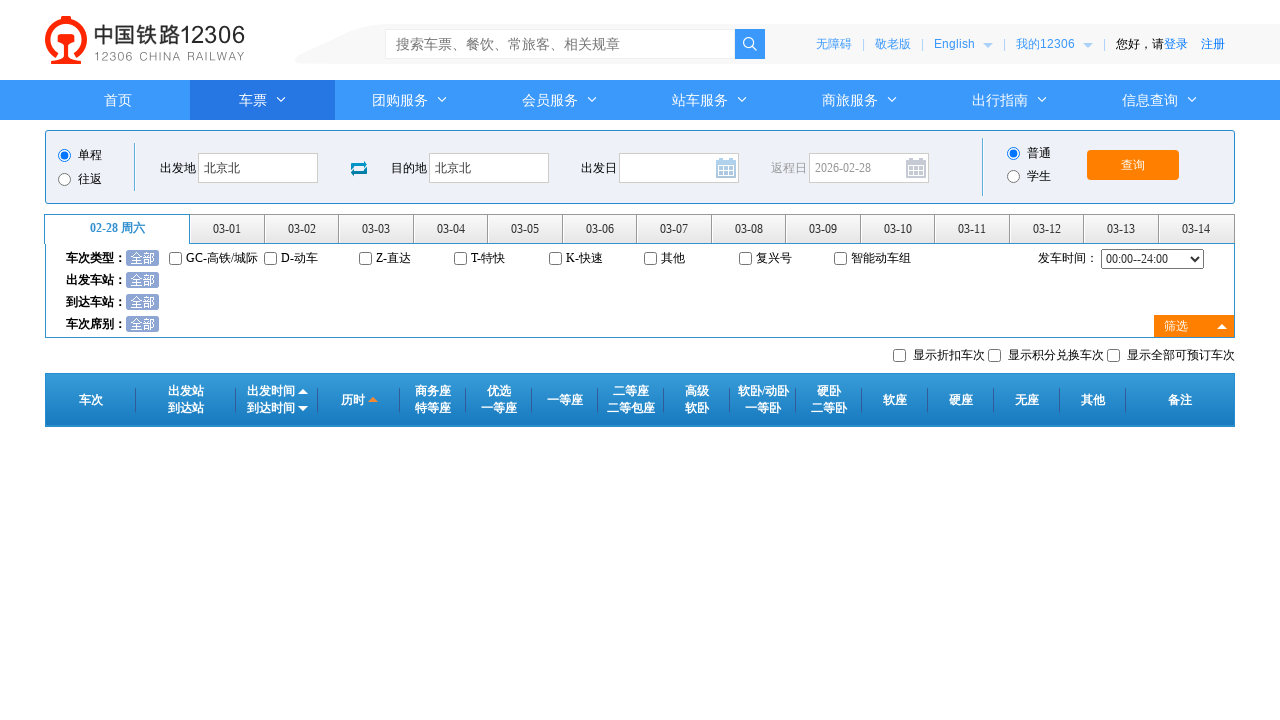

Filled travel date with '2024-03-15' on #train_date
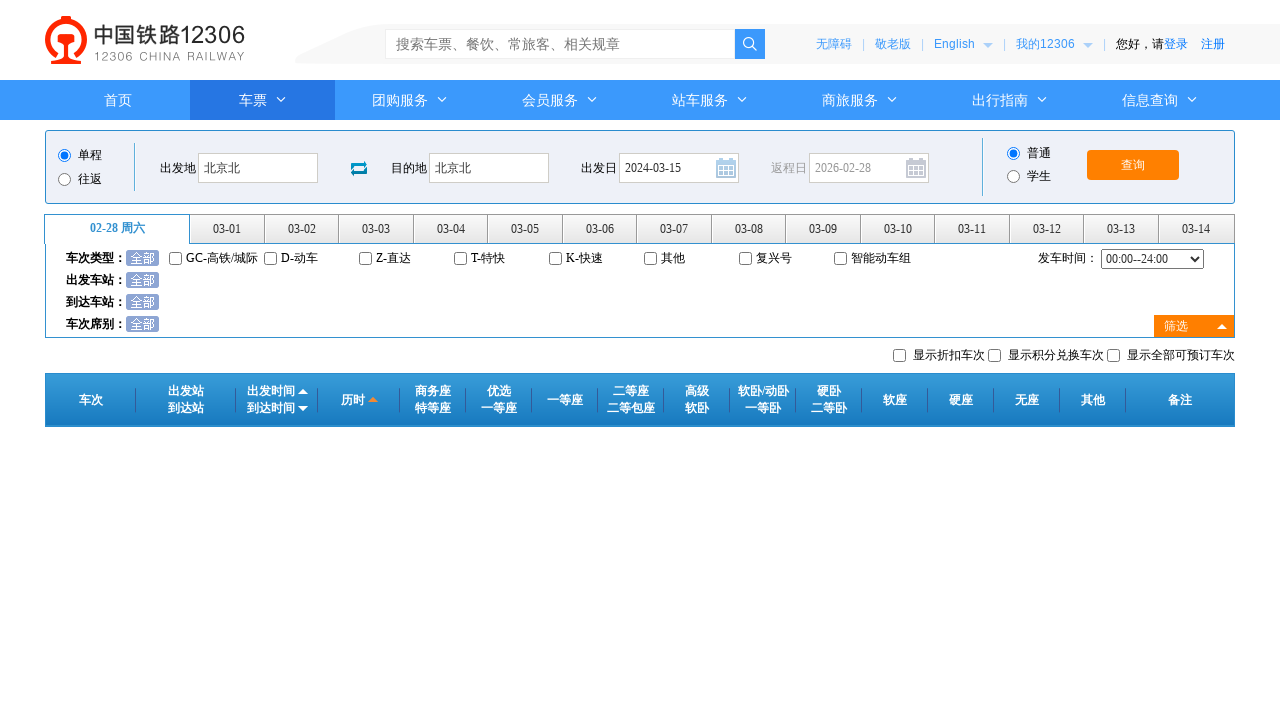

Clicked on date field to confirm selection at (679, 168) on #train_date
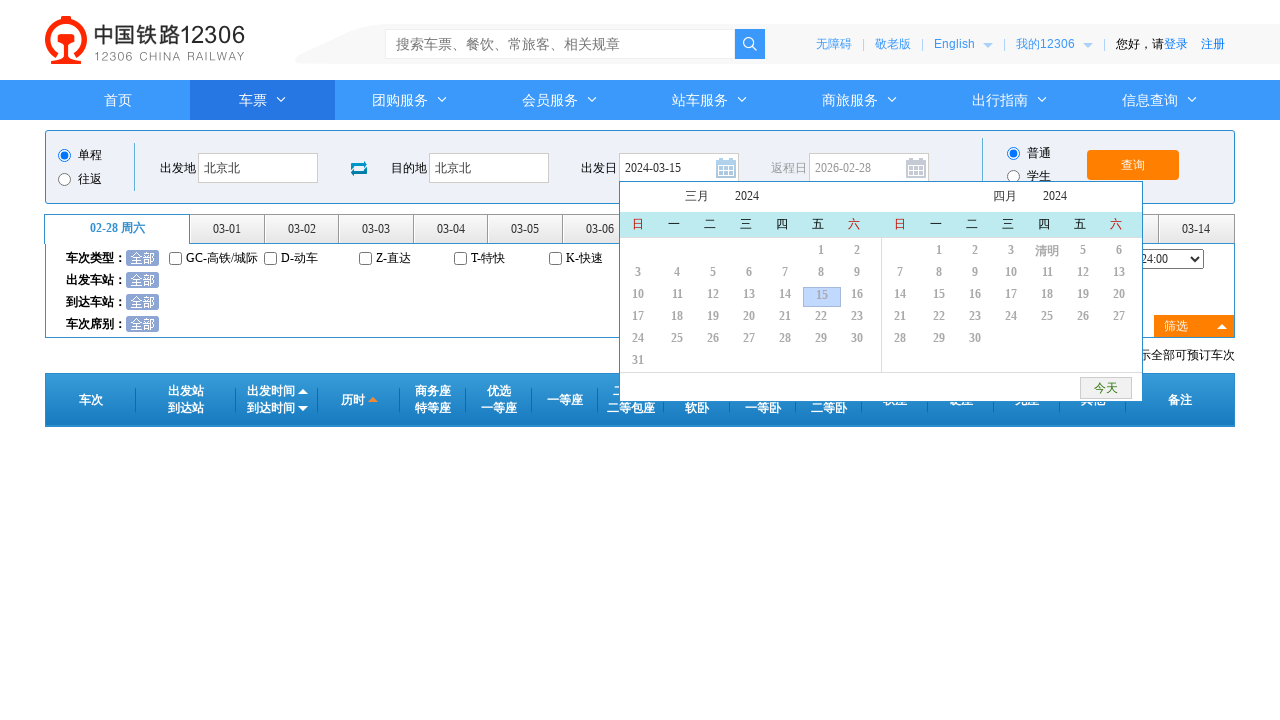

Clicked search button to query available tickets at (1133, 165) on #query_ticket
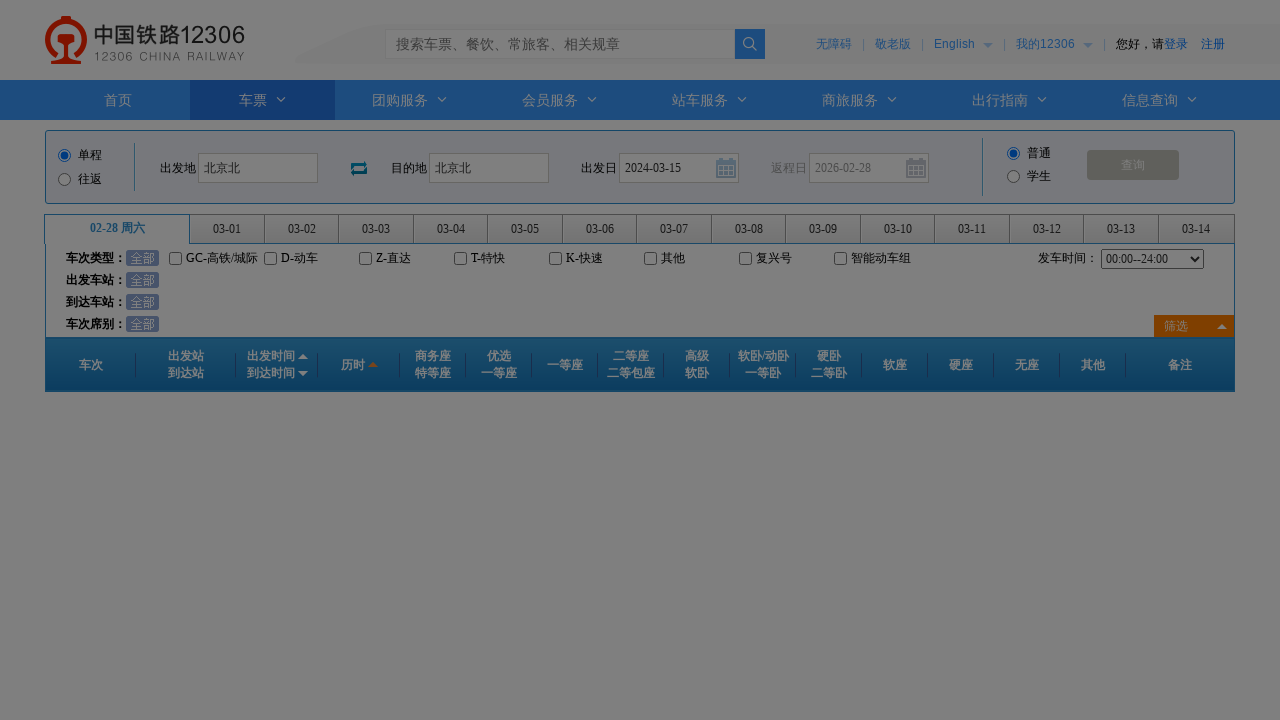

Waited 2 seconds for search results to load
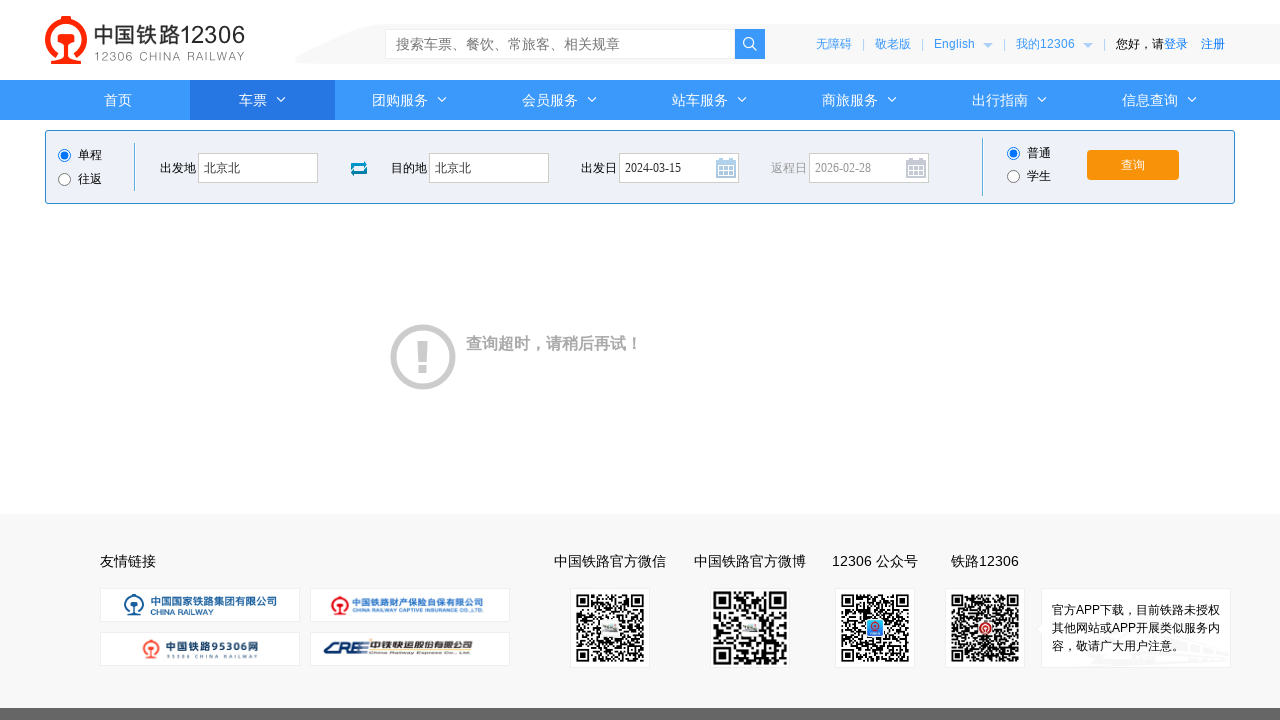

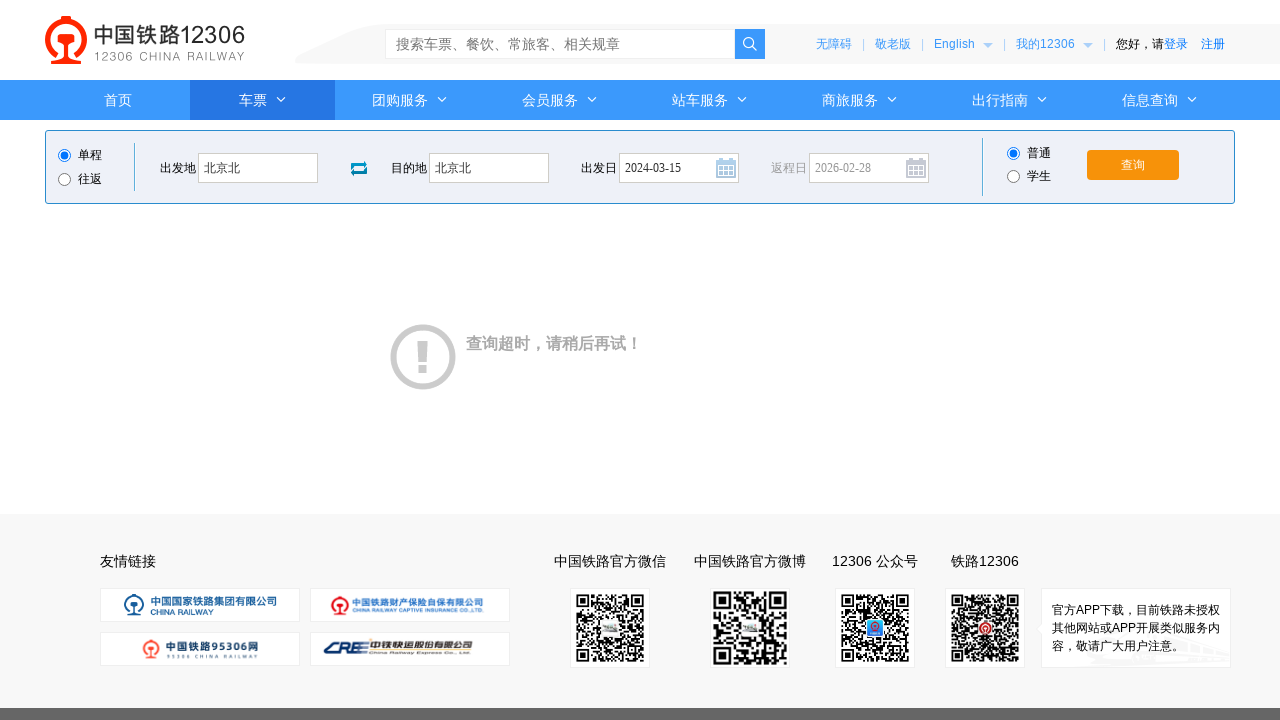